Navigates through a Colombian postal code website, starting from the homepage, then clicking through to regional pages and city listings to verify the multi-level navigation structure works correctly.

Starting URL: https://codigo-postal.co/

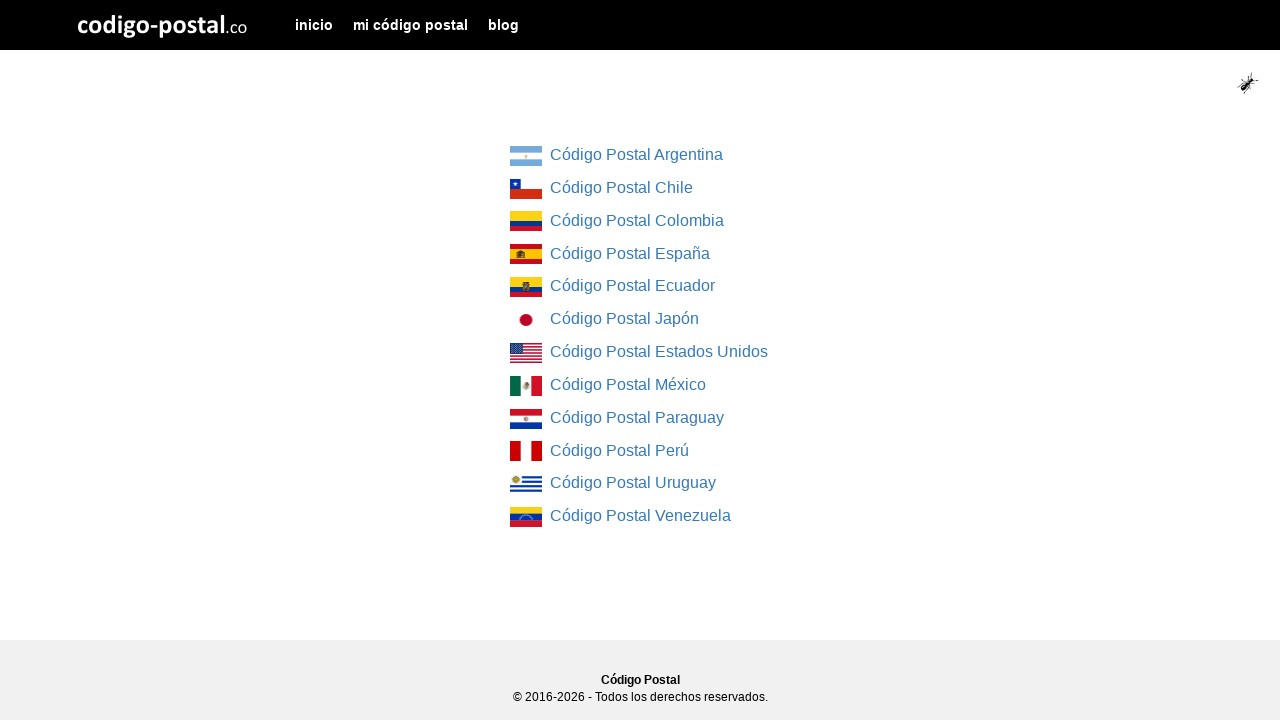

Main list loaded on homepage
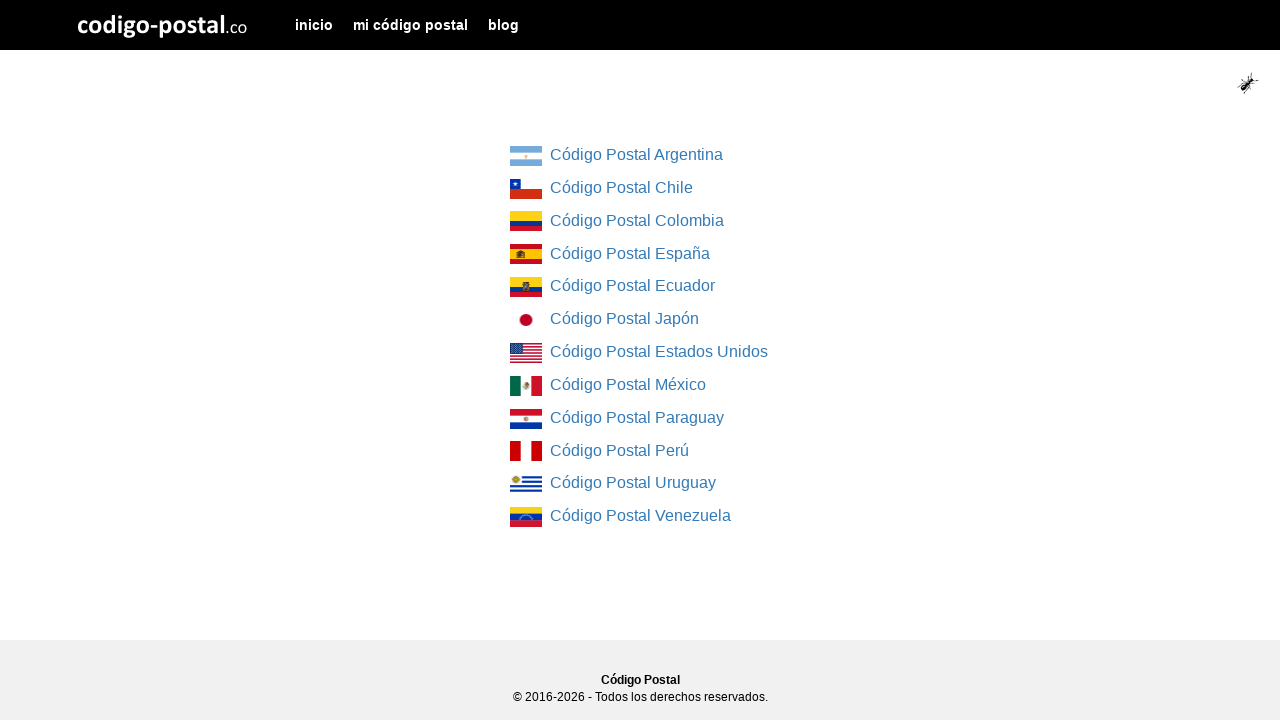

Clicked first link in main list to navigate to regional page at (526, 156) on div[class="col-md-4 col-md-offset-4"] ul li a >> nth=0
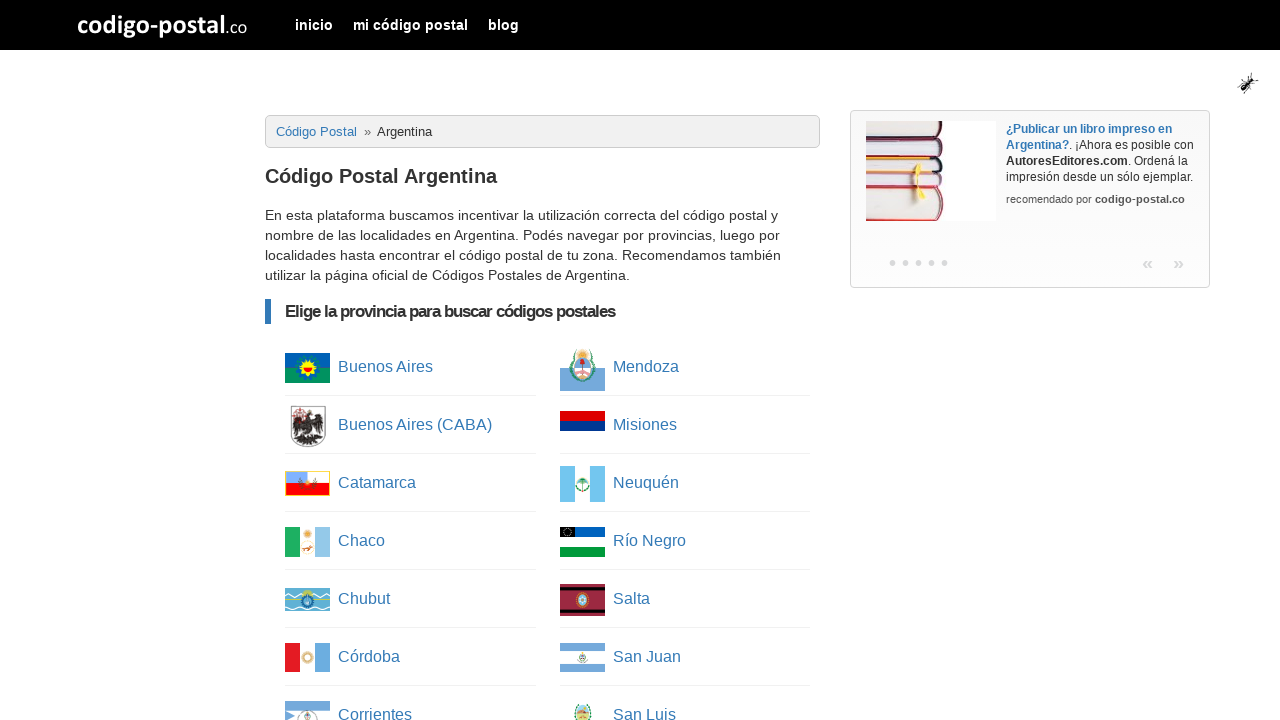

Column list loaded on regional page
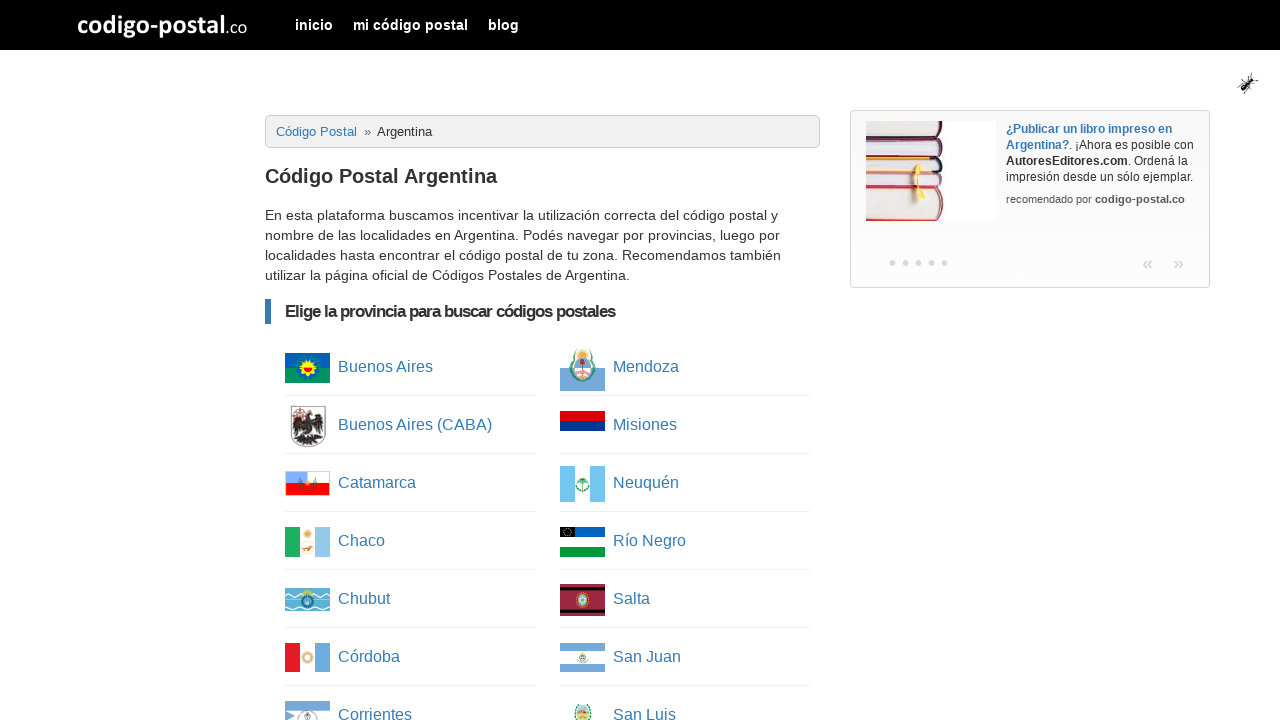

Clicked first link in column list to navigate to city listings at (308, 368) on ul[class="column-list"] li a >> nth=0
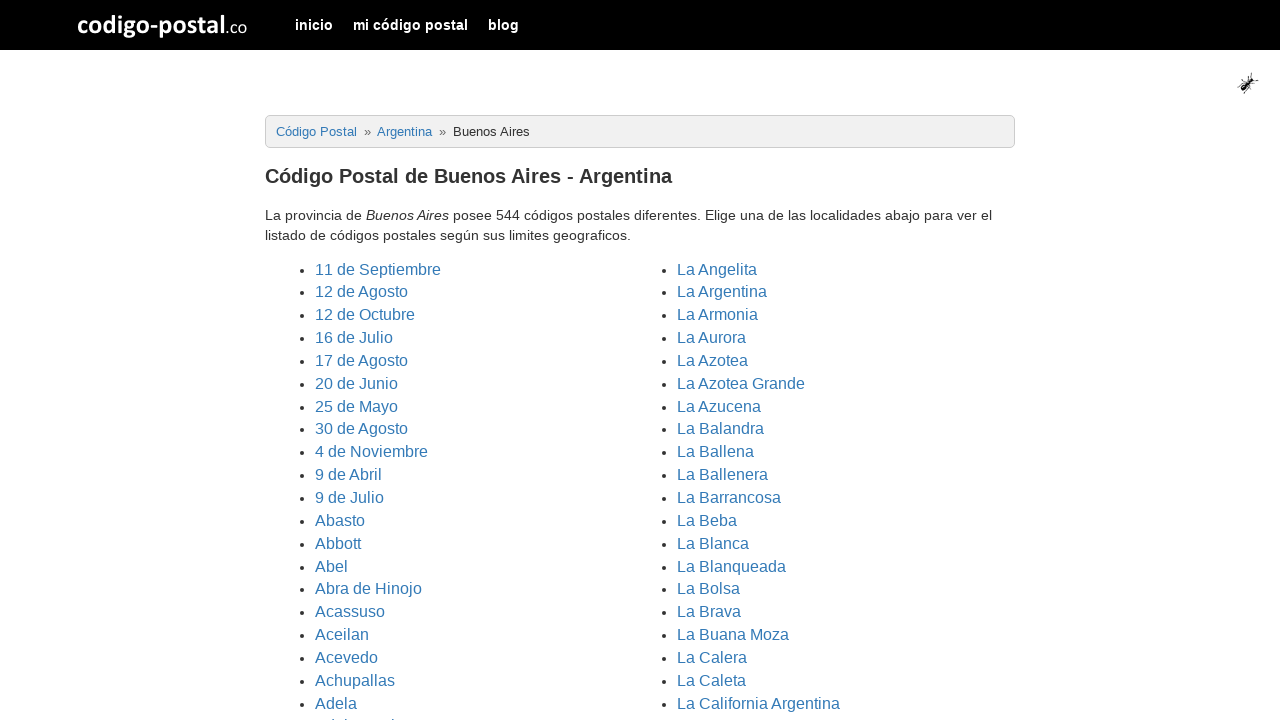

Cities list loaded successfully
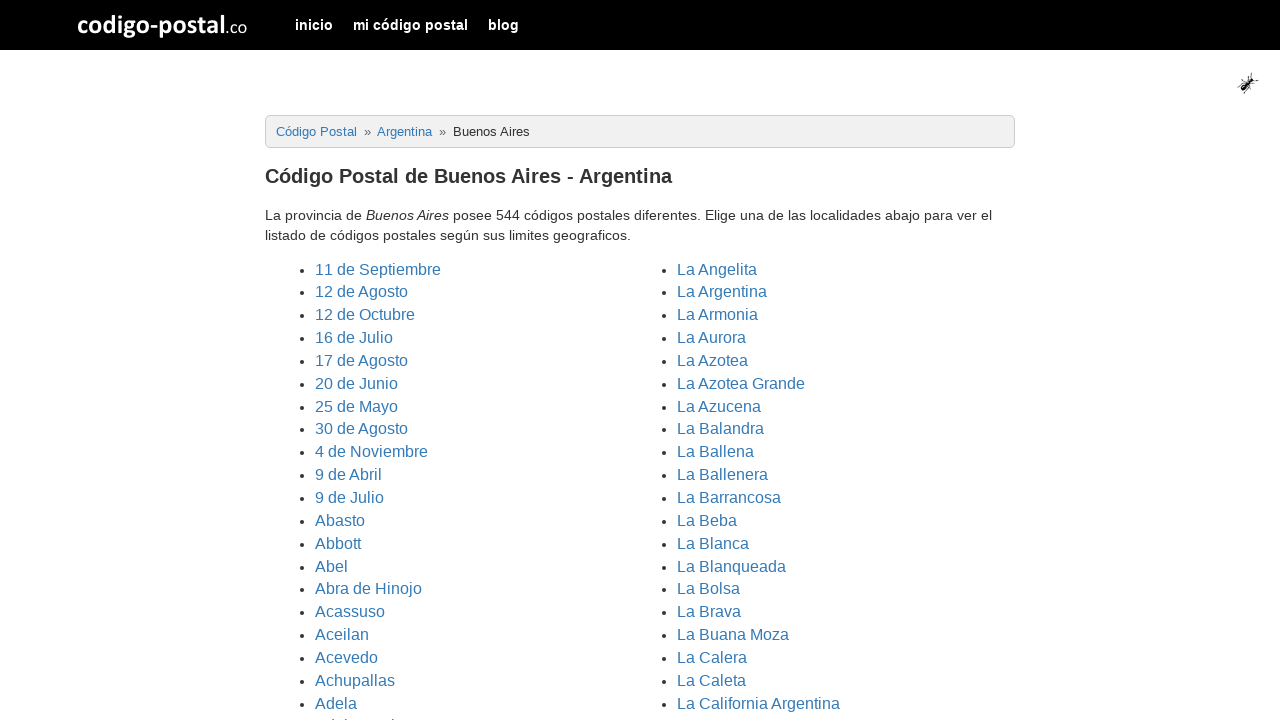

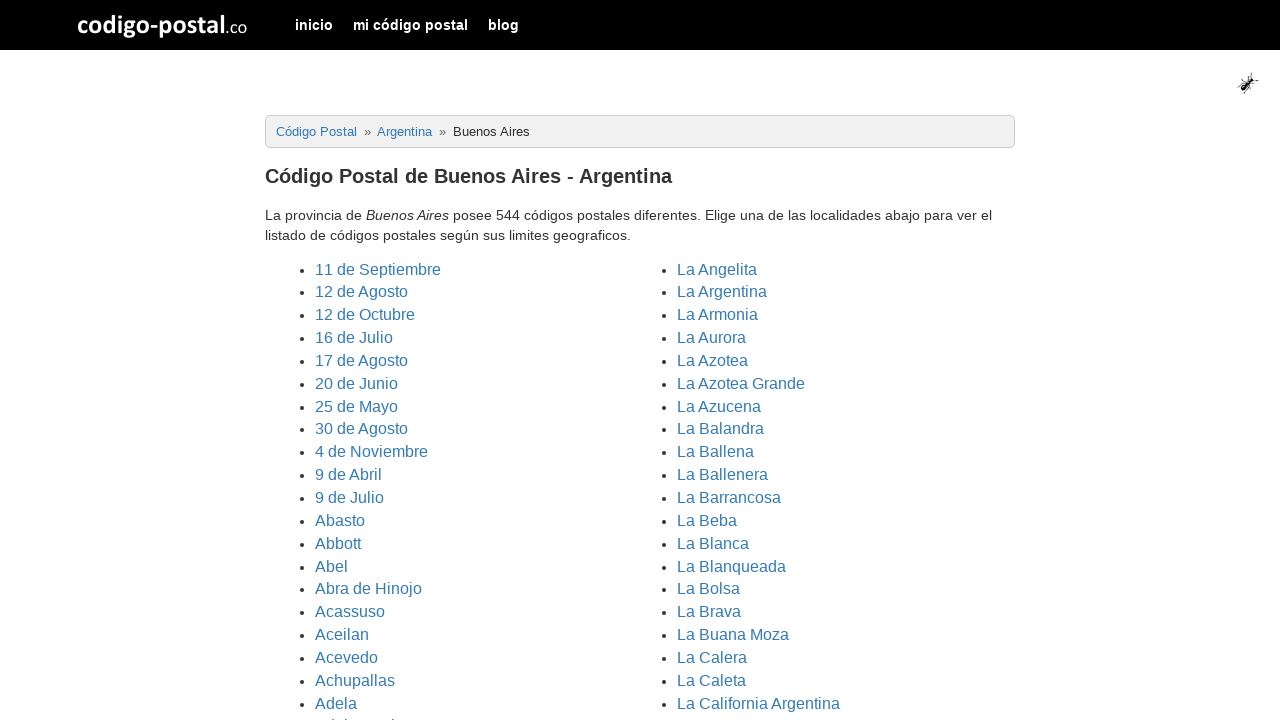